Completes a math puzzle form by extracting a value from an element's attribute, calculating the answer using a logarithmic formula, filling in the result, selecting required checkbox and radio button options, and submitting the form.

Starting URL: http://suninjuly.github.io/get_attribute.html

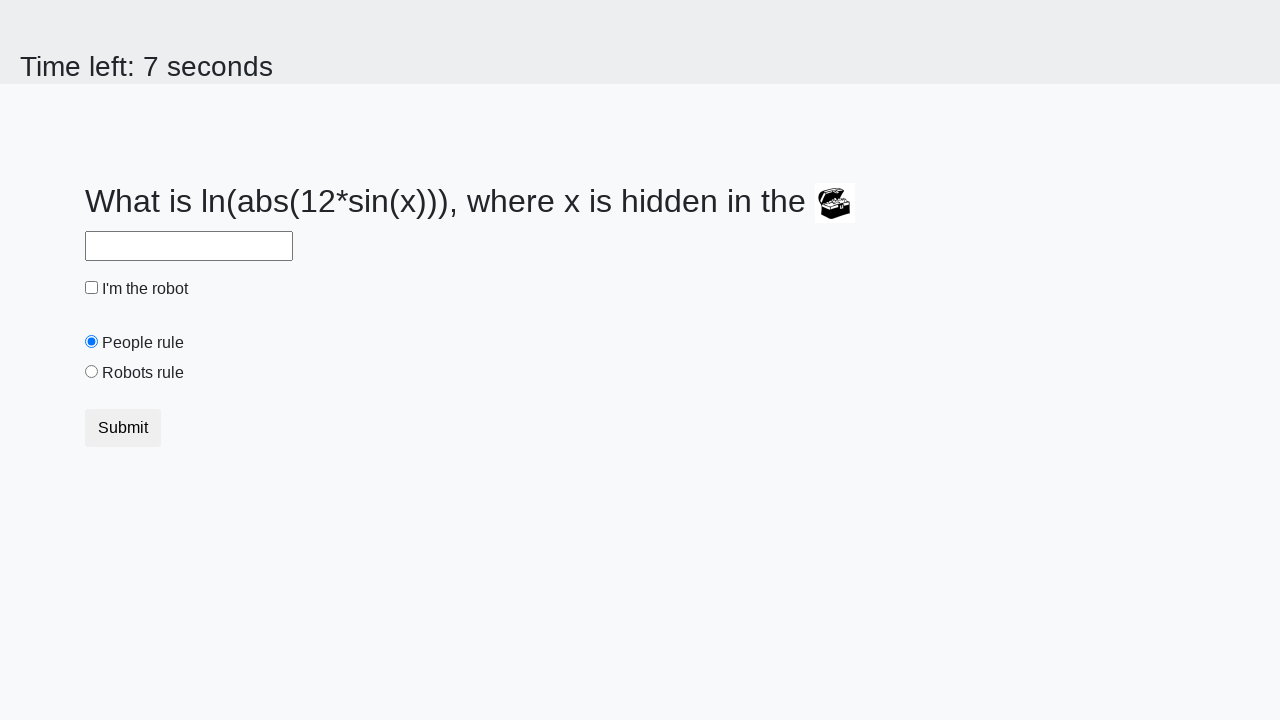

Extracted 'valuex' attribute from treasure element
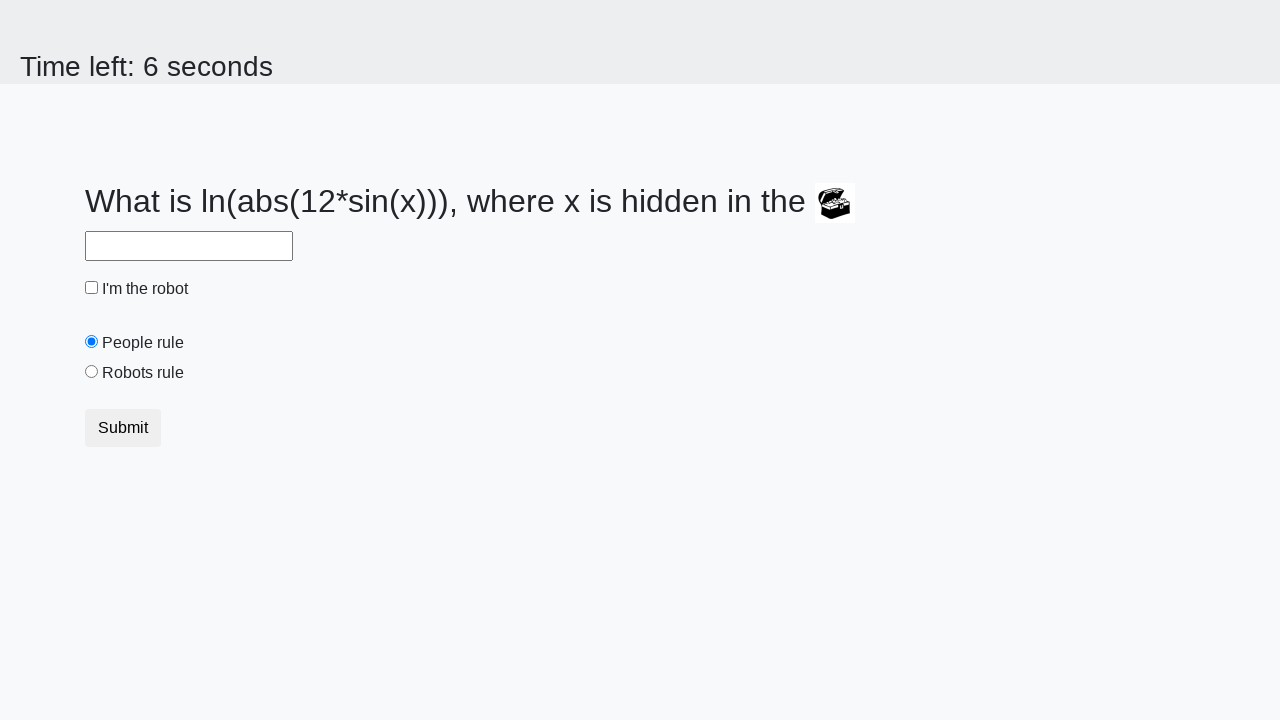

Calculated logarithmic formula result using extracted value
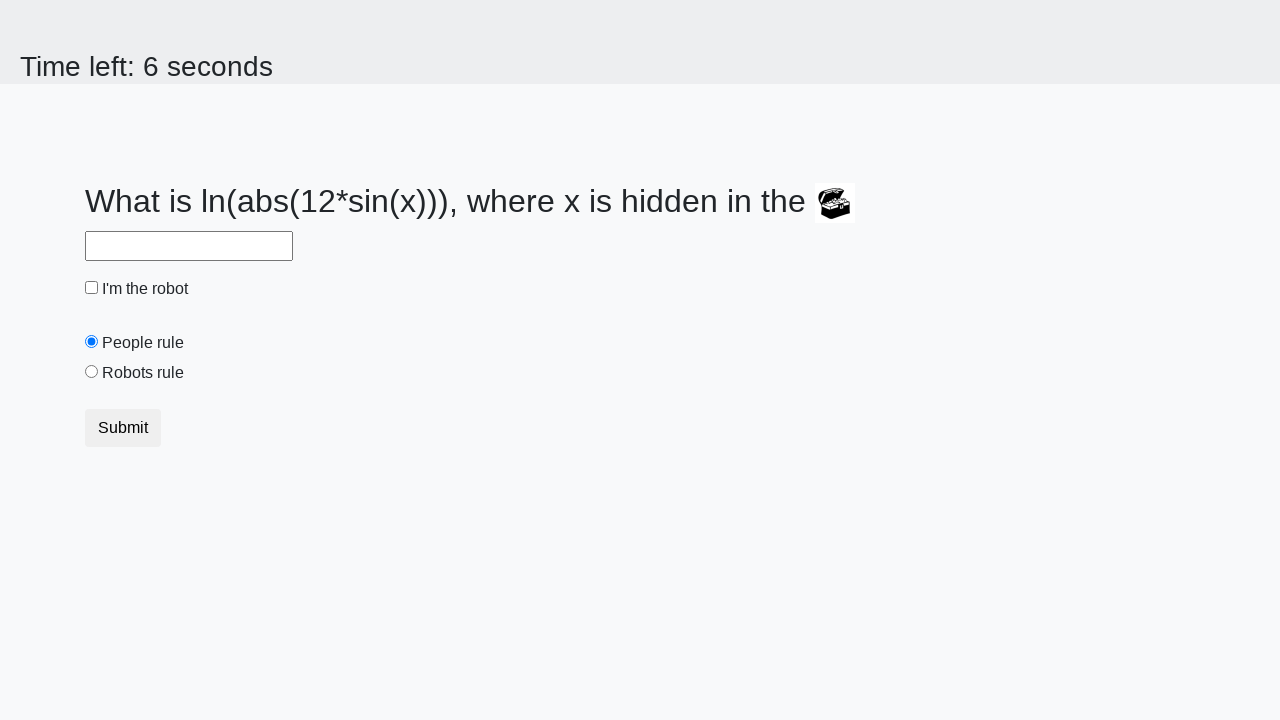

Filled answer field with calculated logarithmic result on #answer
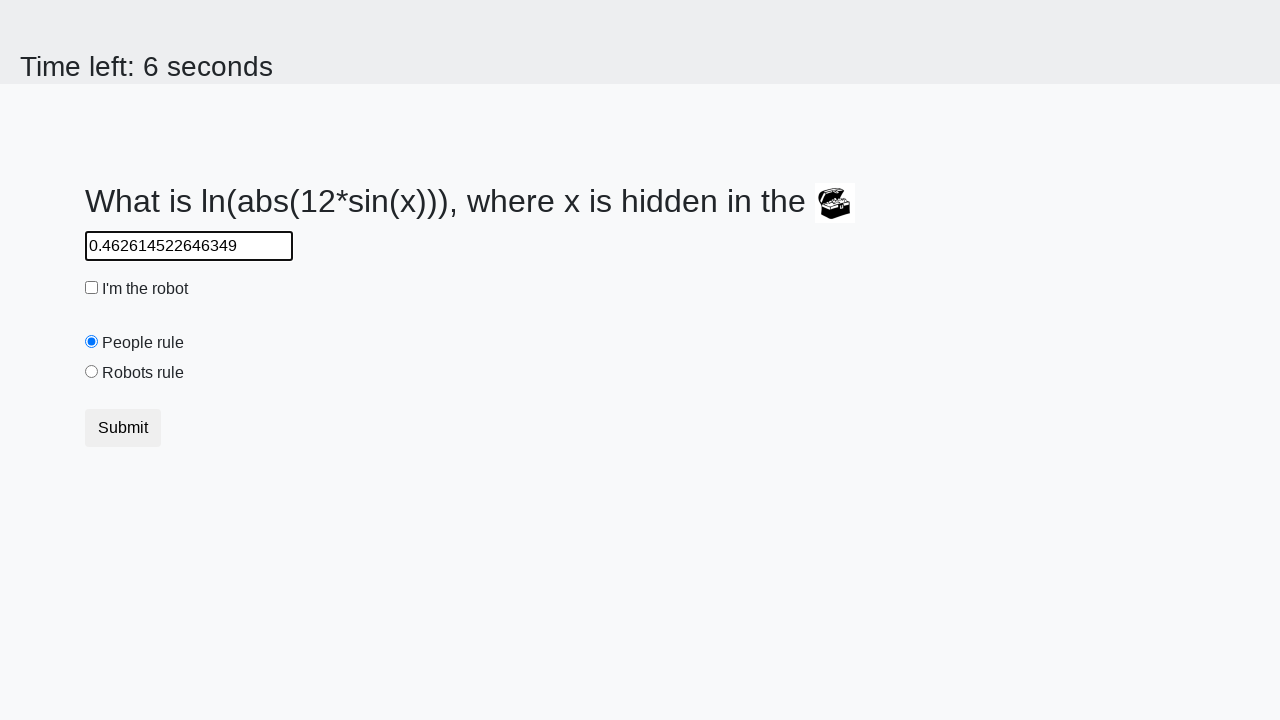

Clicked robot checkbox at (92, 288) on #robotCheckbox
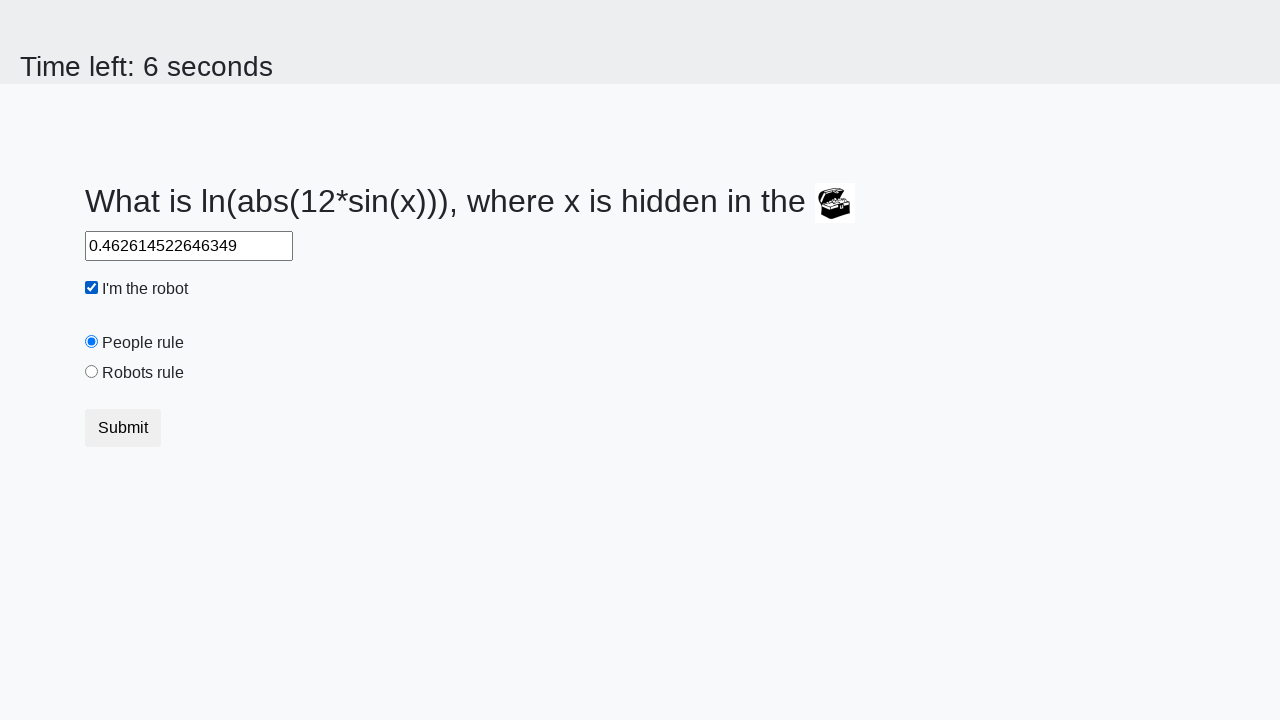

Selected robots rule radio button at (92, 372) on #robotsRule
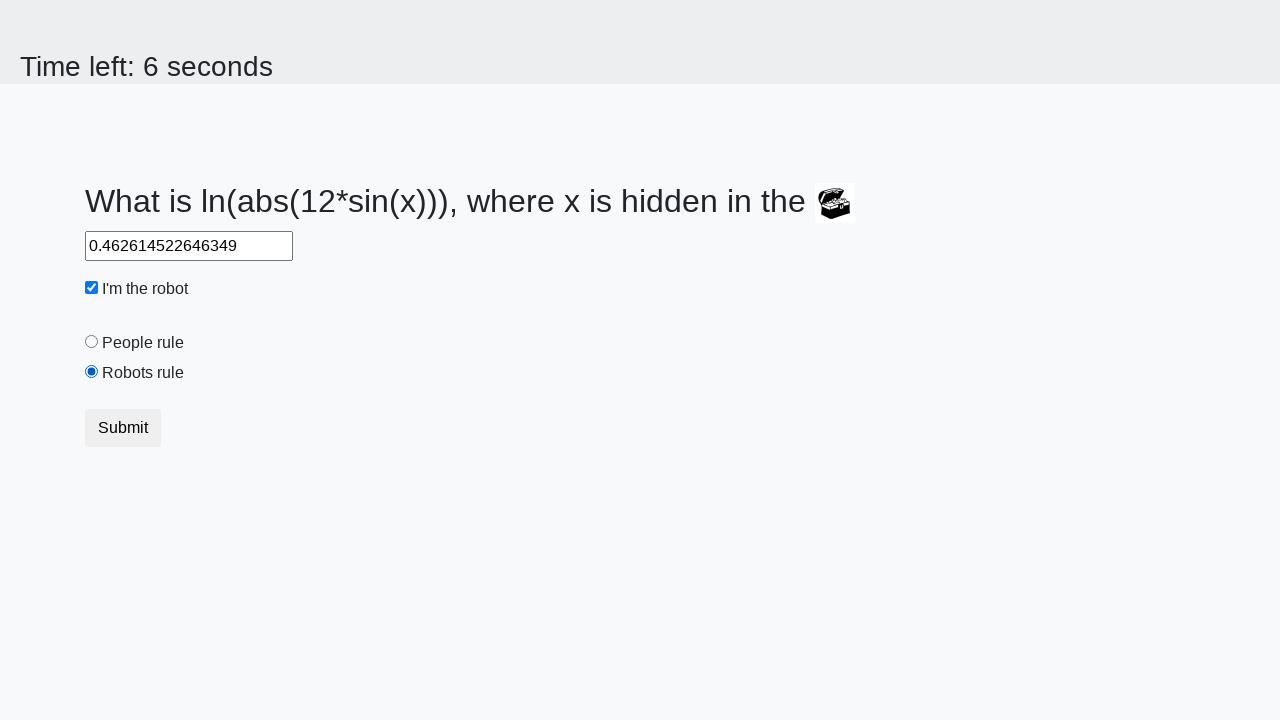

Clicked submit button to complete form at (123, 428) on button.btn
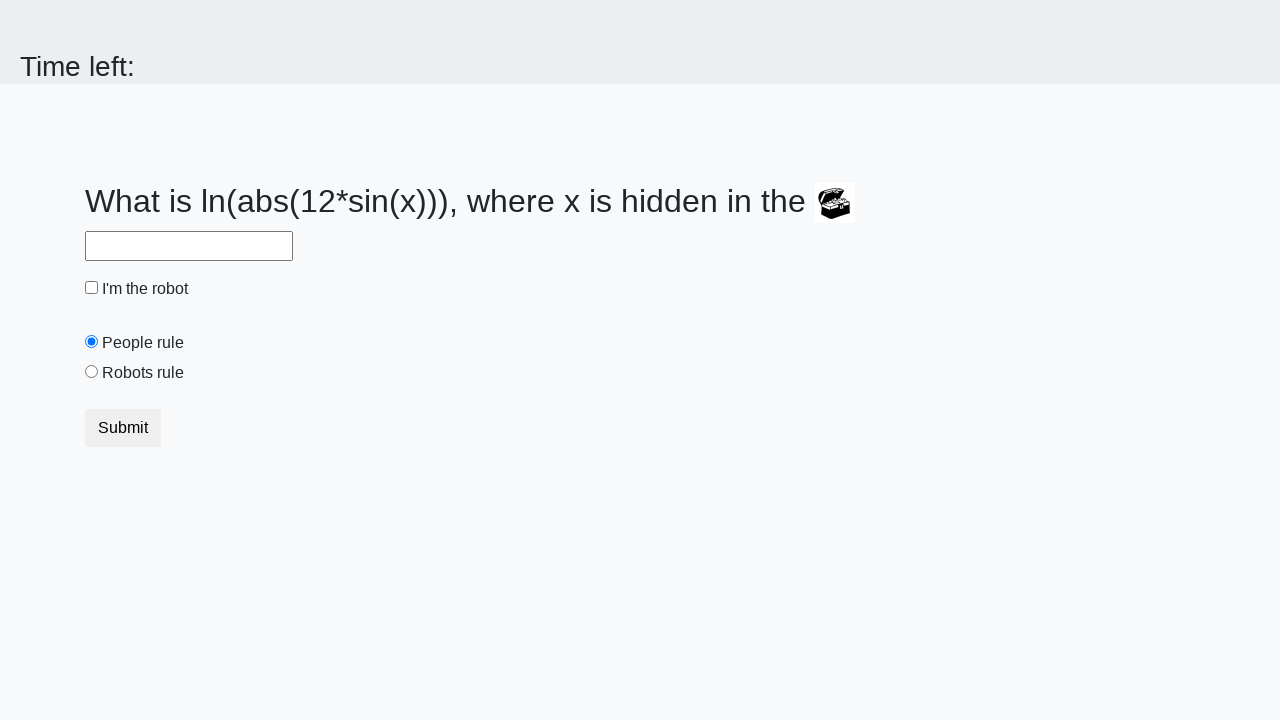

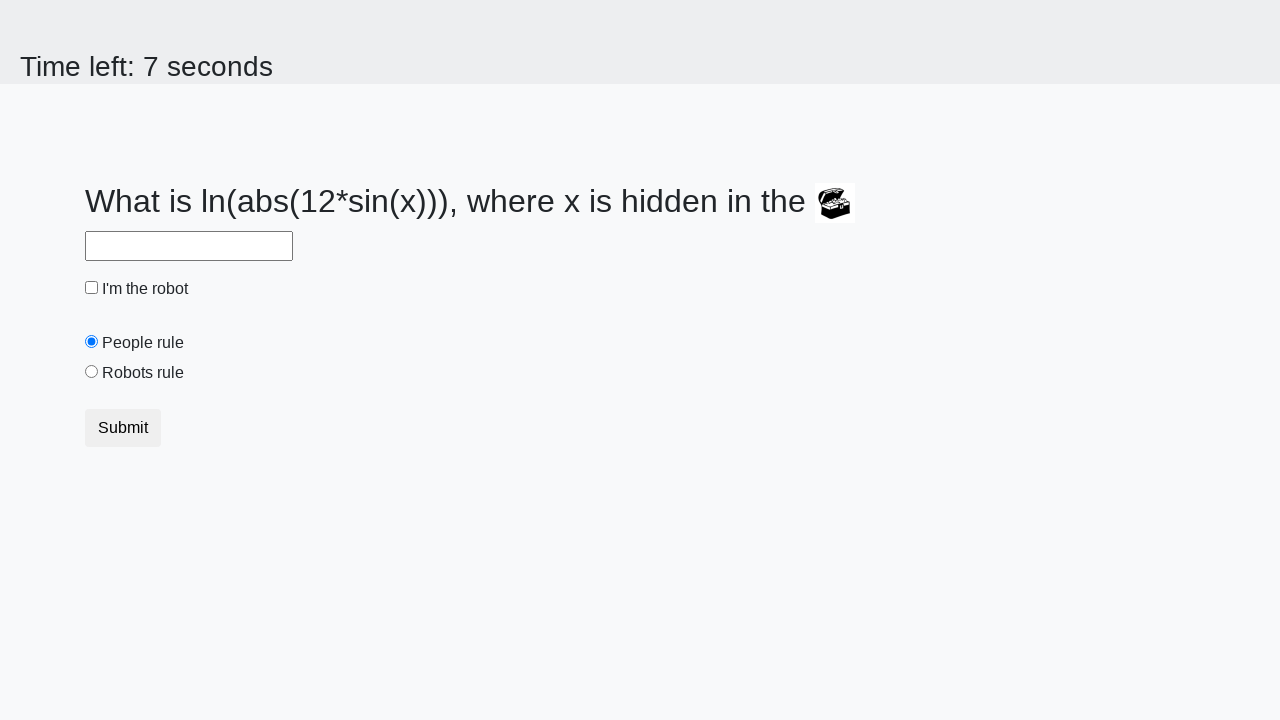